Navigates between DemoQA pages testing text-box and checkbox sections, demonstrating browser navigation methods (back, forward, refresh)

Starting URL: https://demoqa.com/text-box

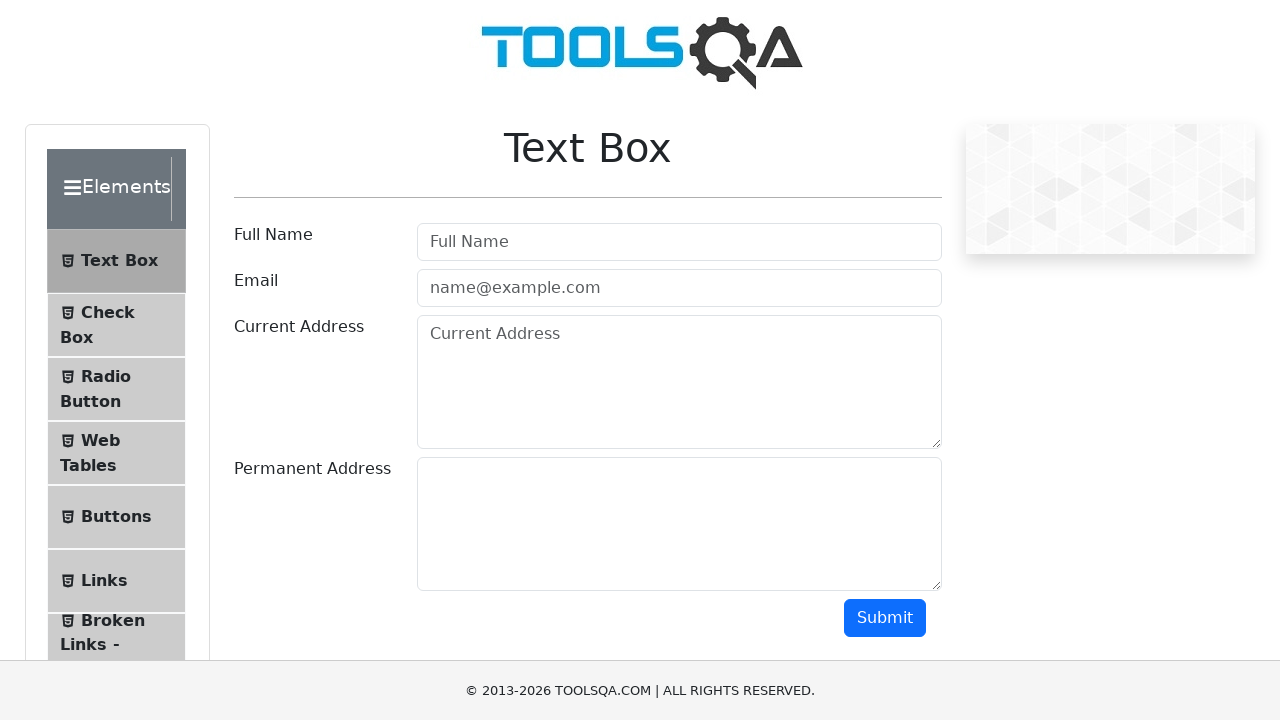

Located username field element
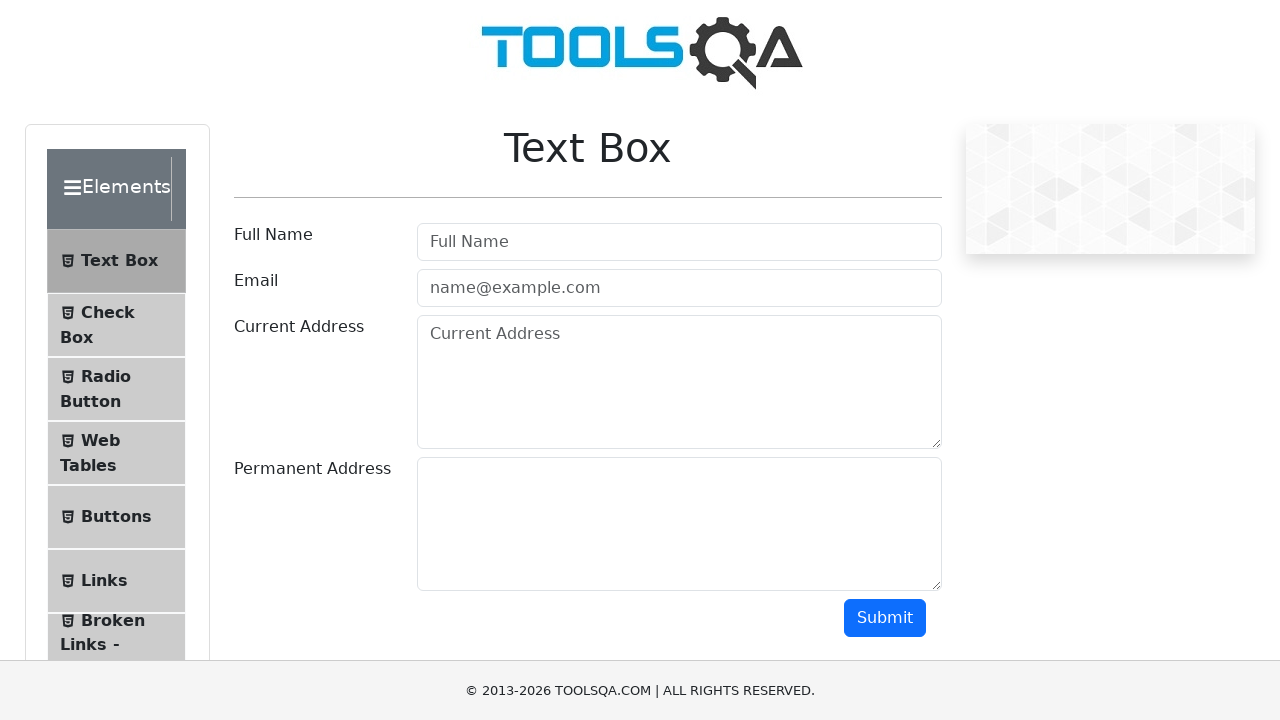

Checked if username field is visible - result printed
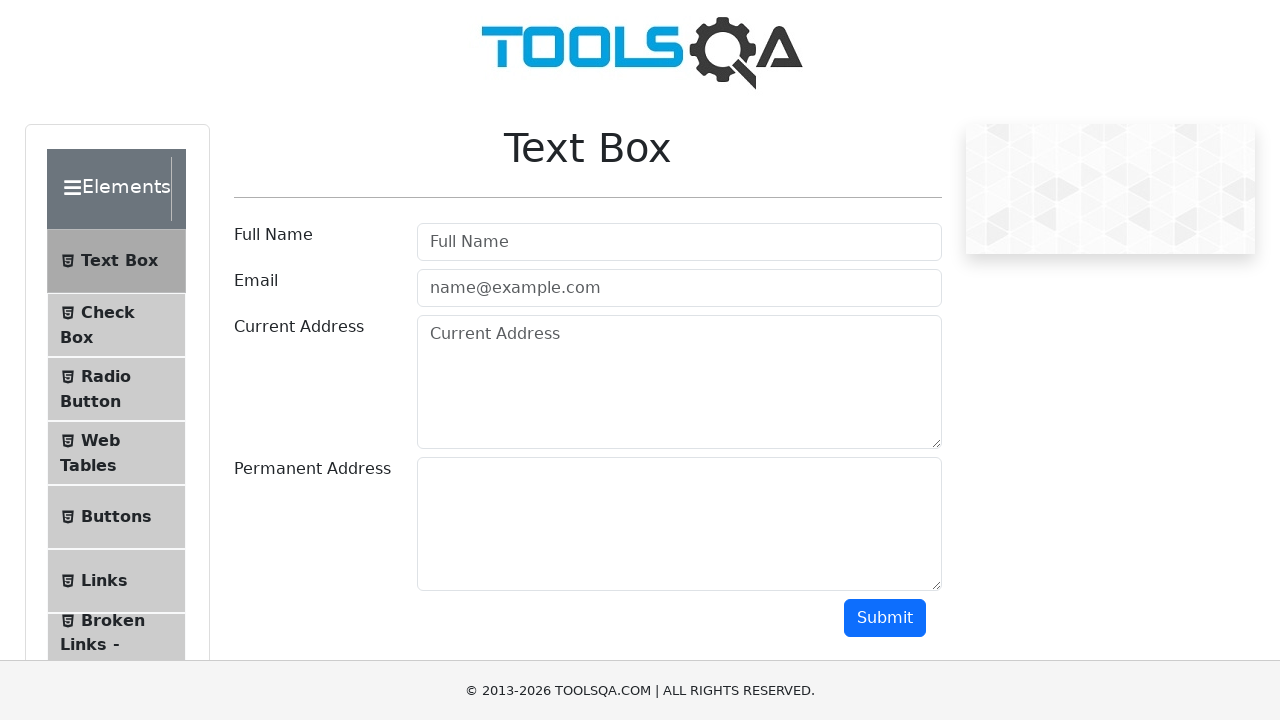

Checked if username field is enabled - result printed
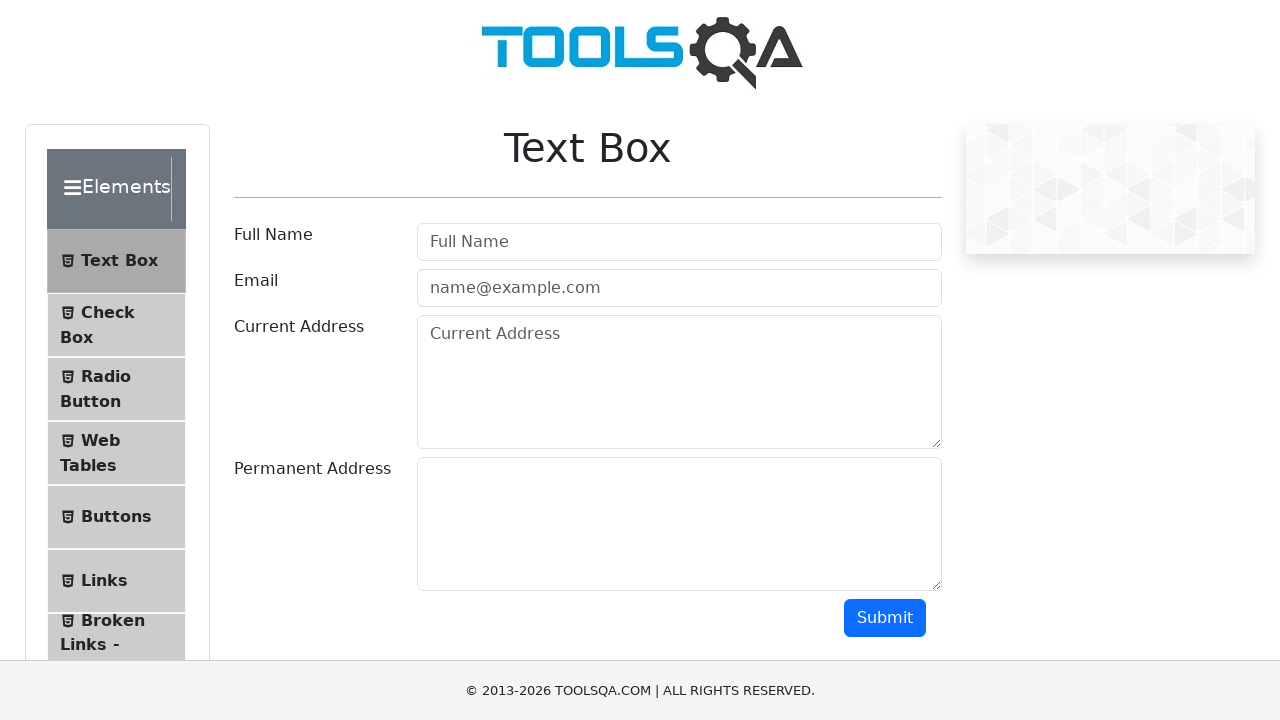

Navigated to DemoQA checkbox page
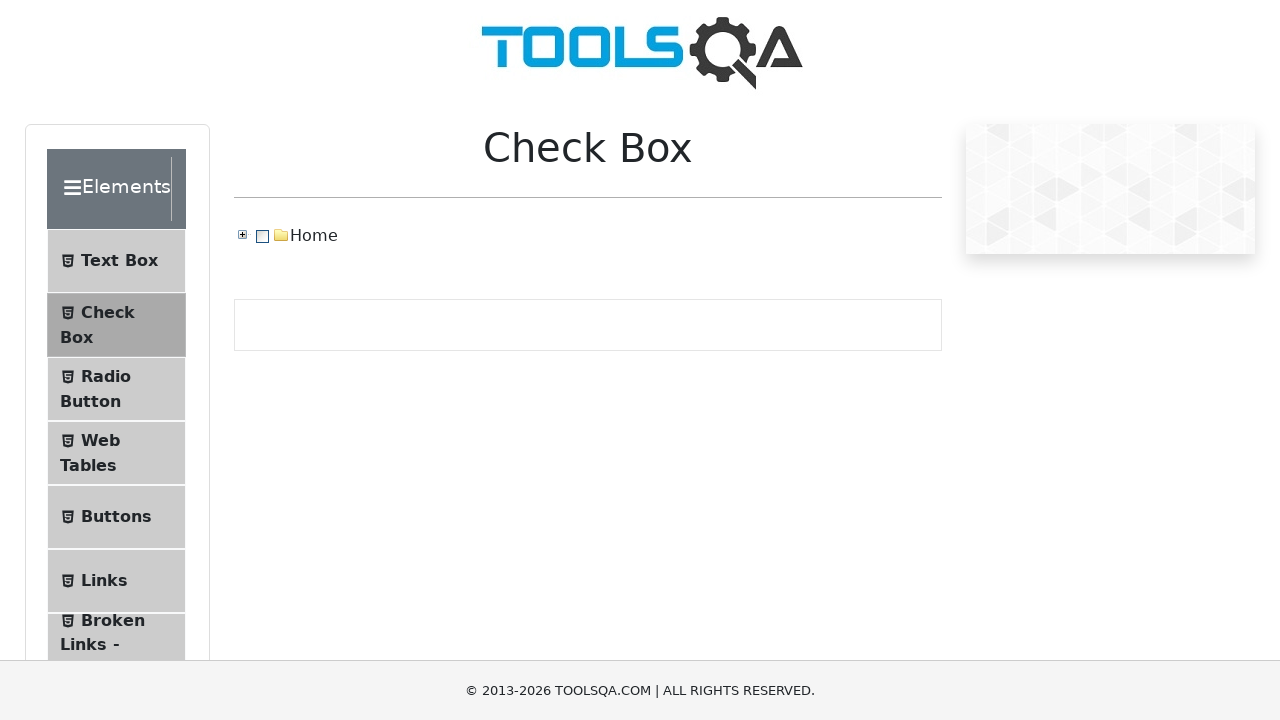

Navigated back to text-box page using browser back button
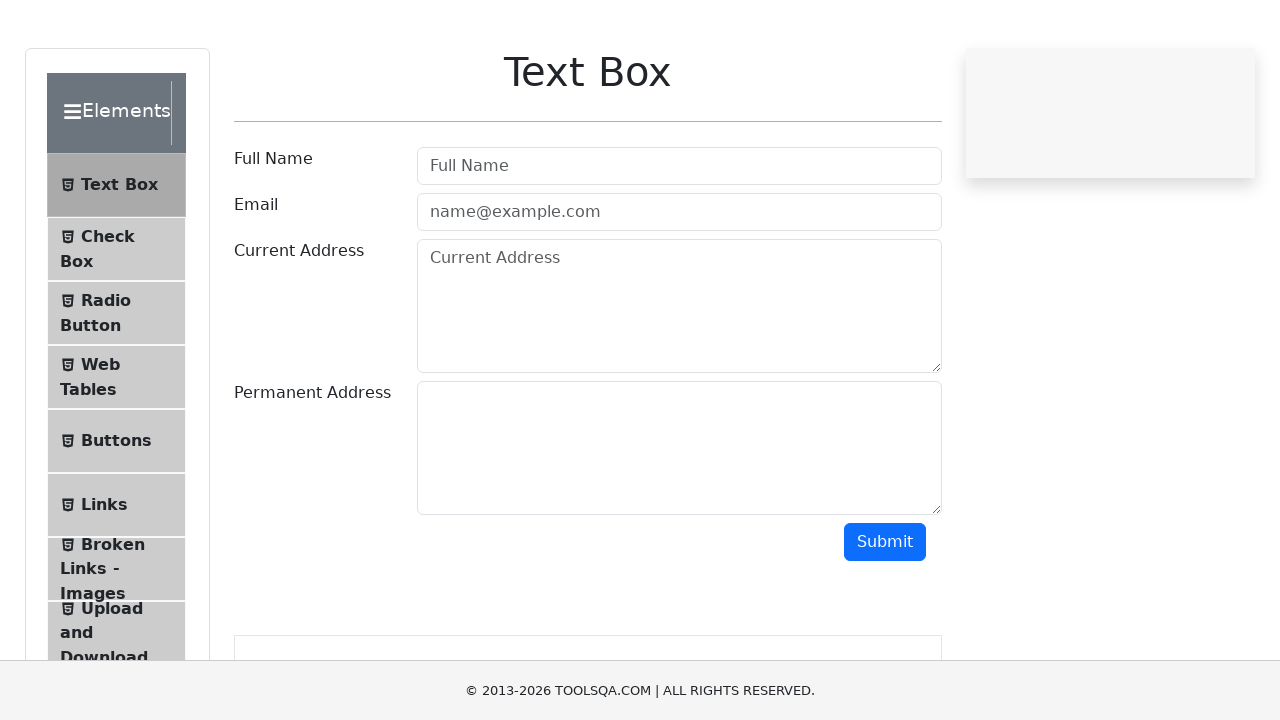

Navigated forward to checkbox page using browser forward button
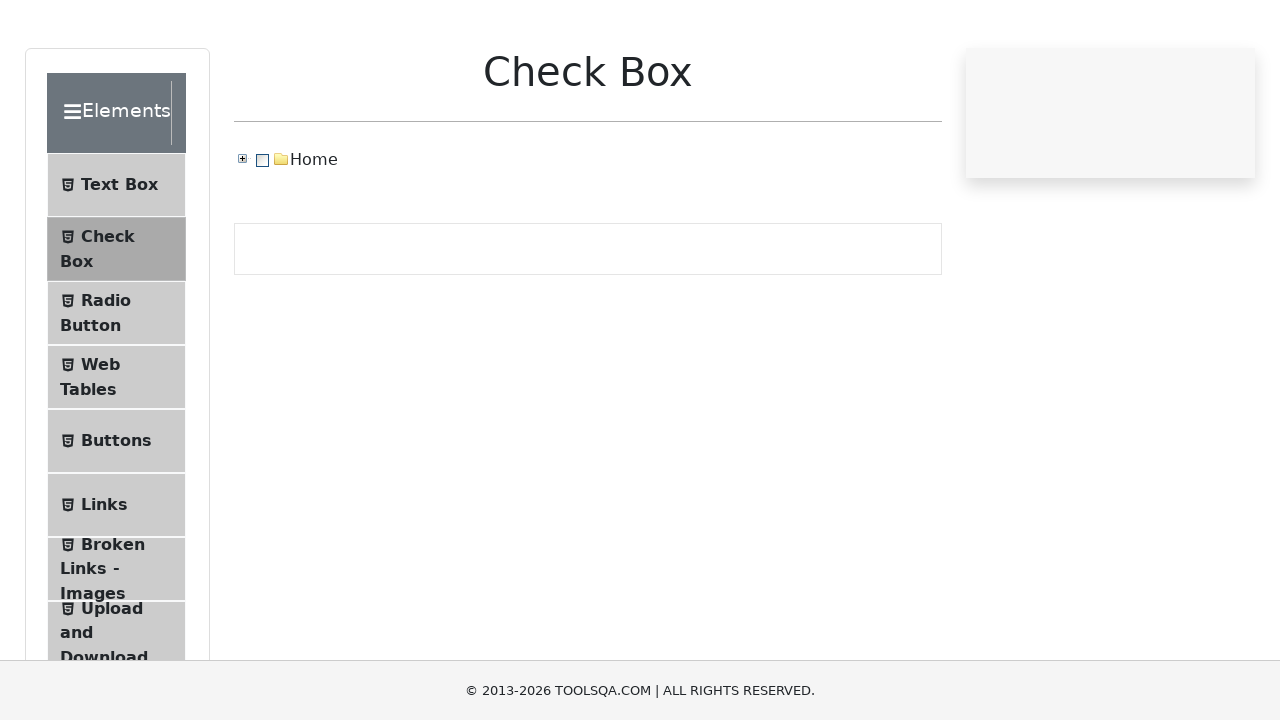

Refreshed the current checkbox page
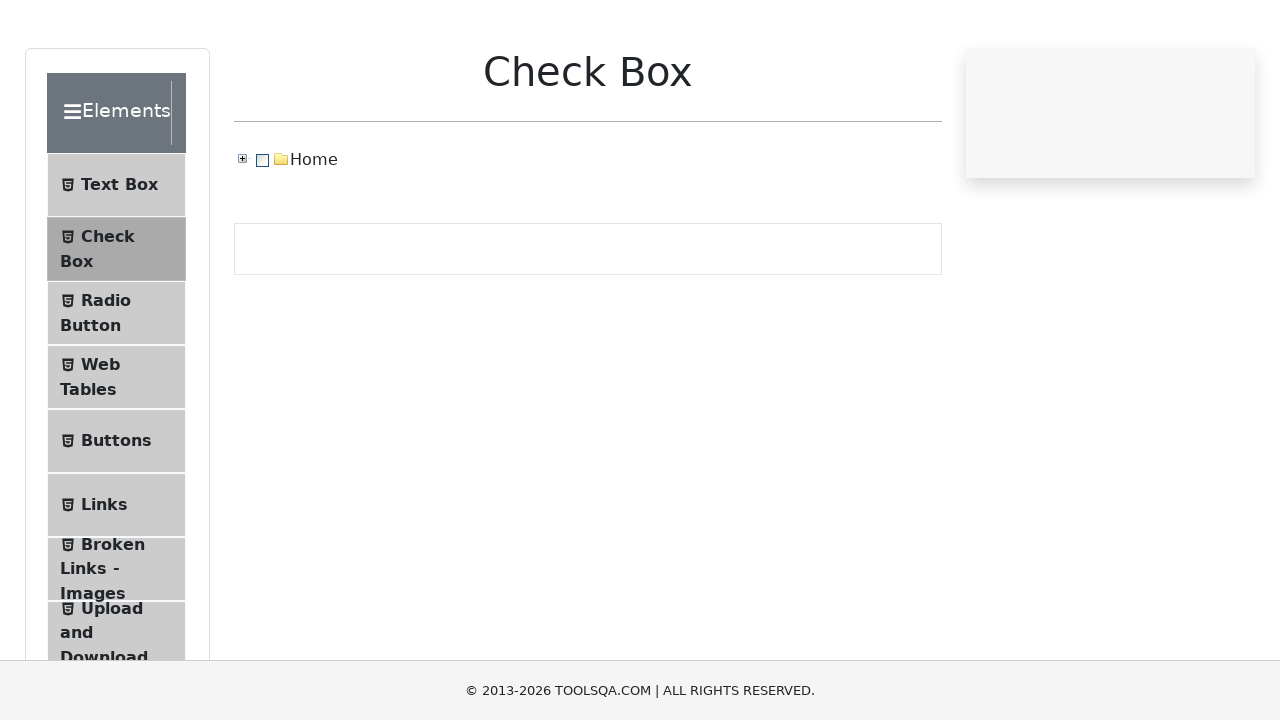

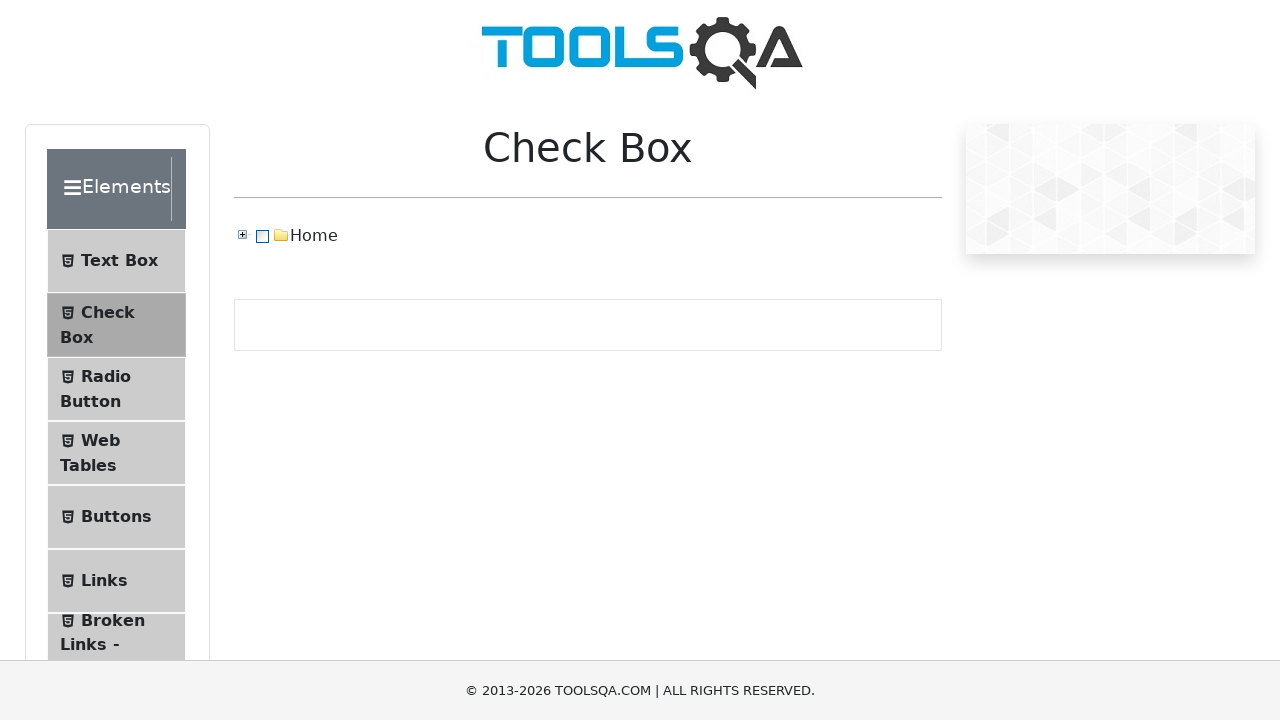